Searches for courses on Coursera by entering a query in the search field

Starting URL: https://www.coursera.org/

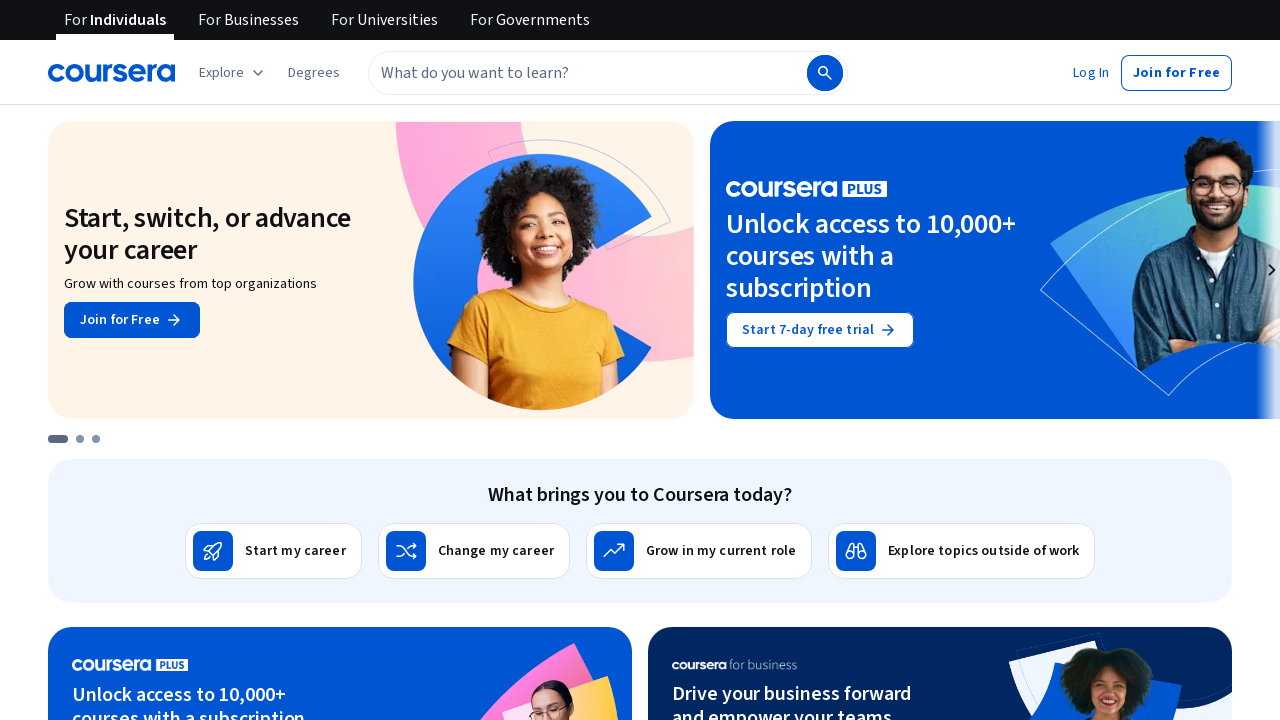

Filled search field with 'data science fundamentals' on input[type='text']
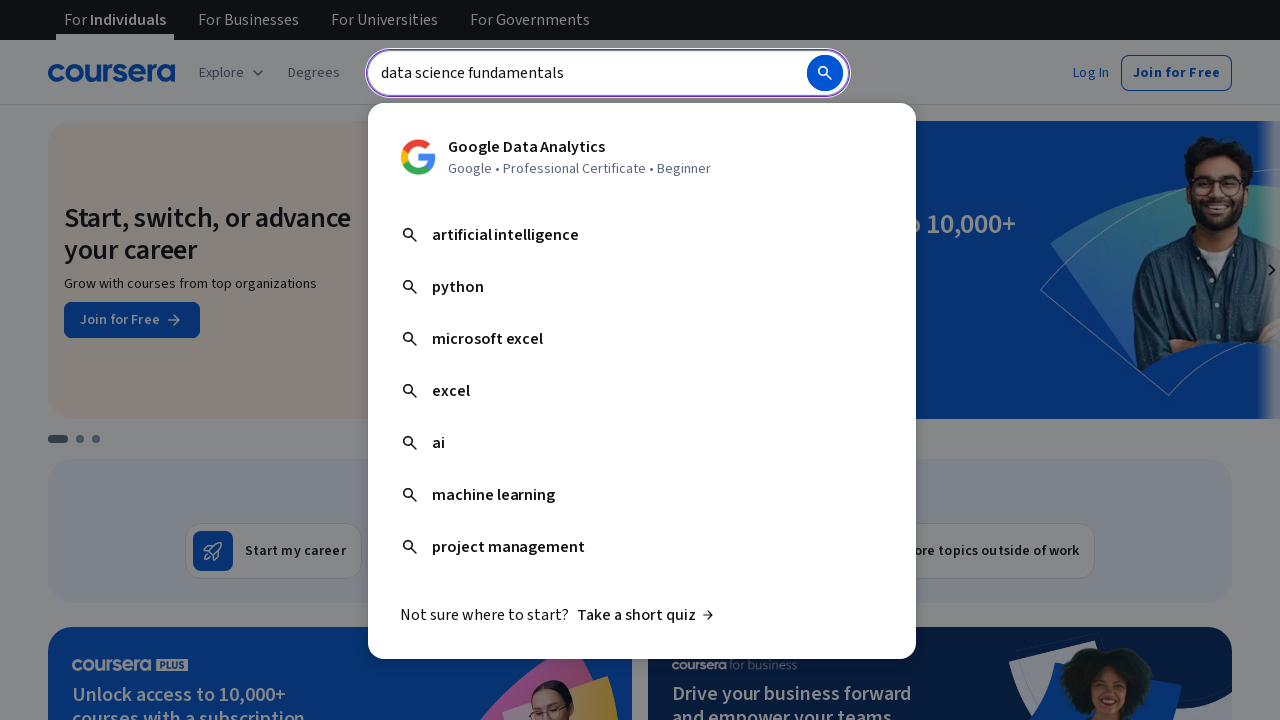

Pressed Enter to submit search query on input[type='text']
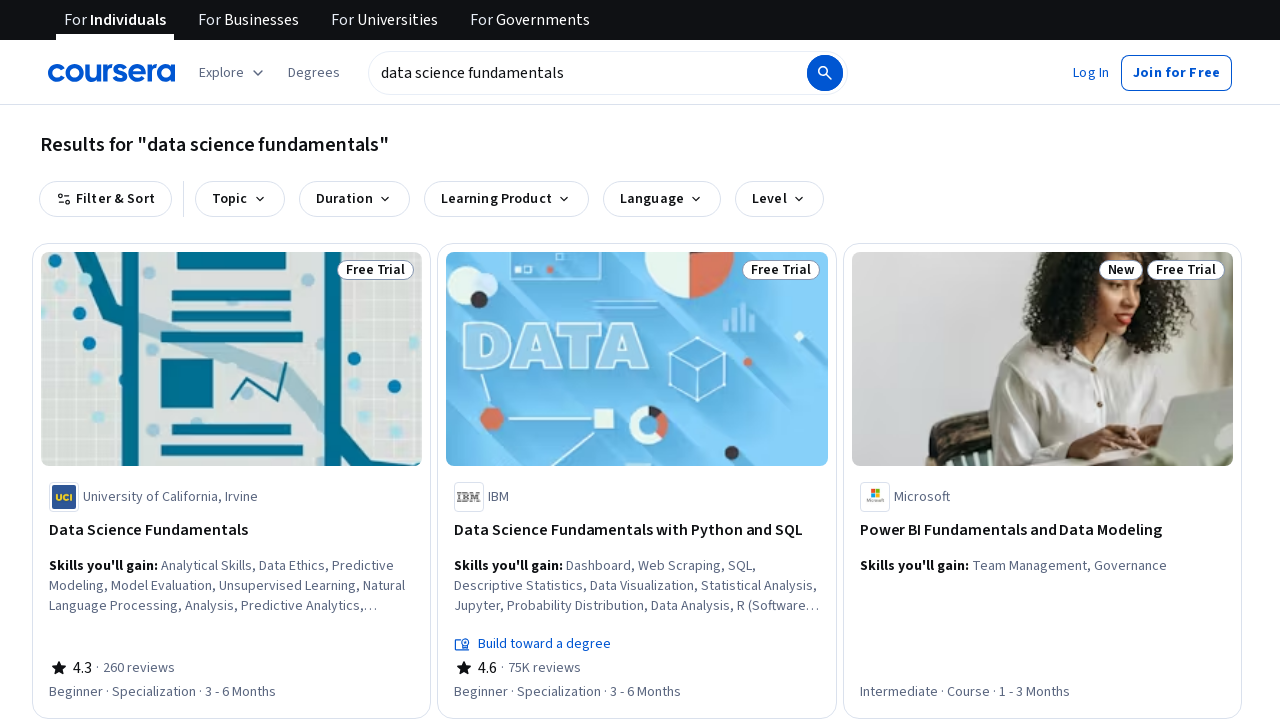

Search results loaded successfully
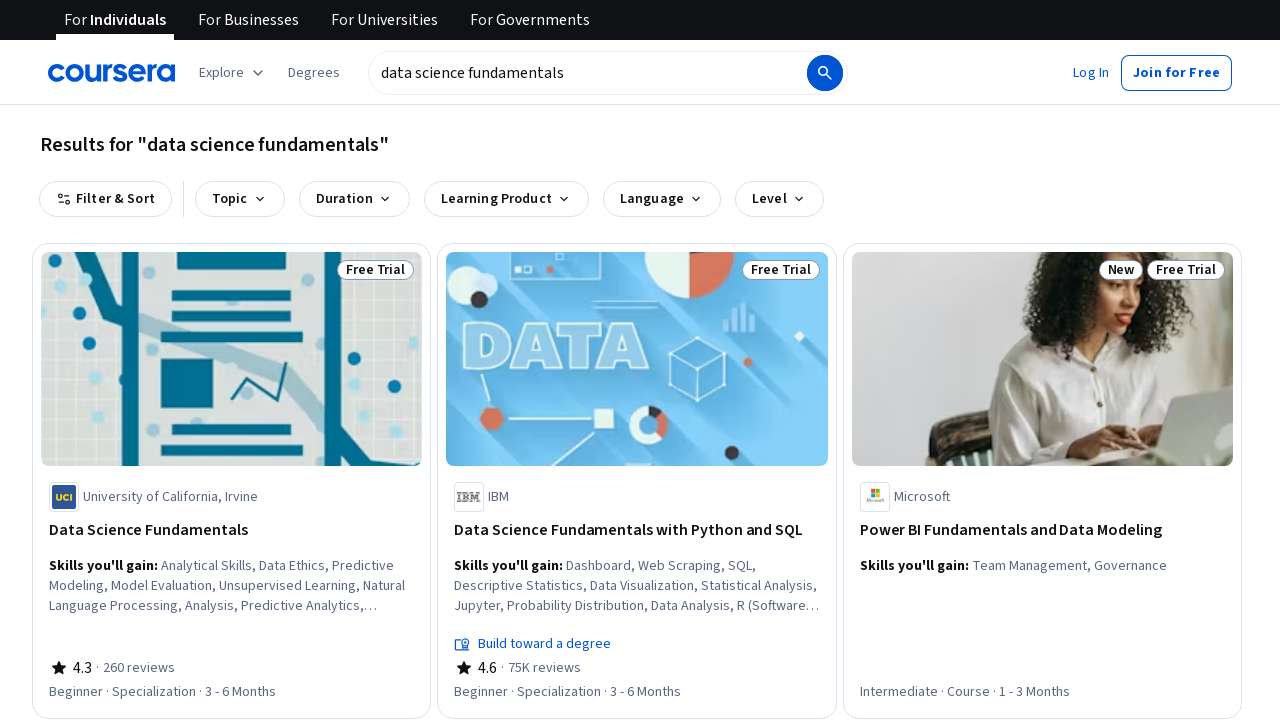

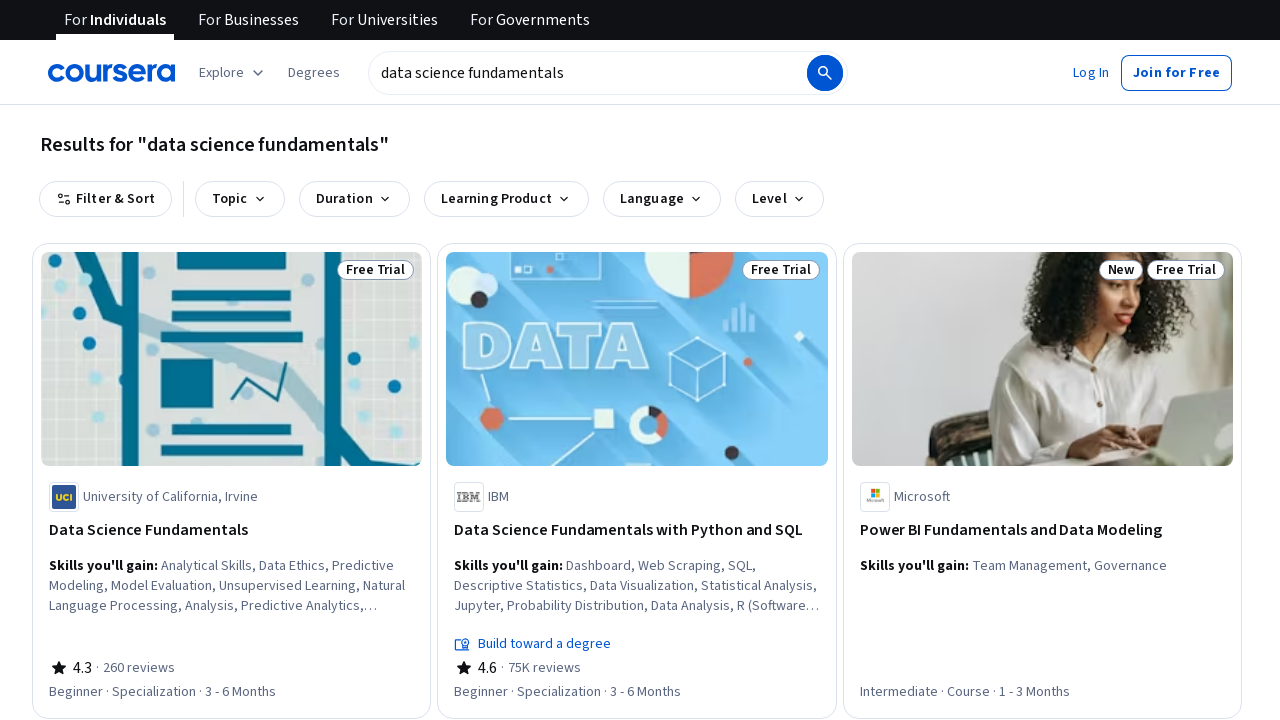